Tests sending text to a JavaScript prompt dialog by clicking the third button, entering text, and verifying it appears in the result

Starting URL: https://the-internet.herokuapp.com/javascript_alerts

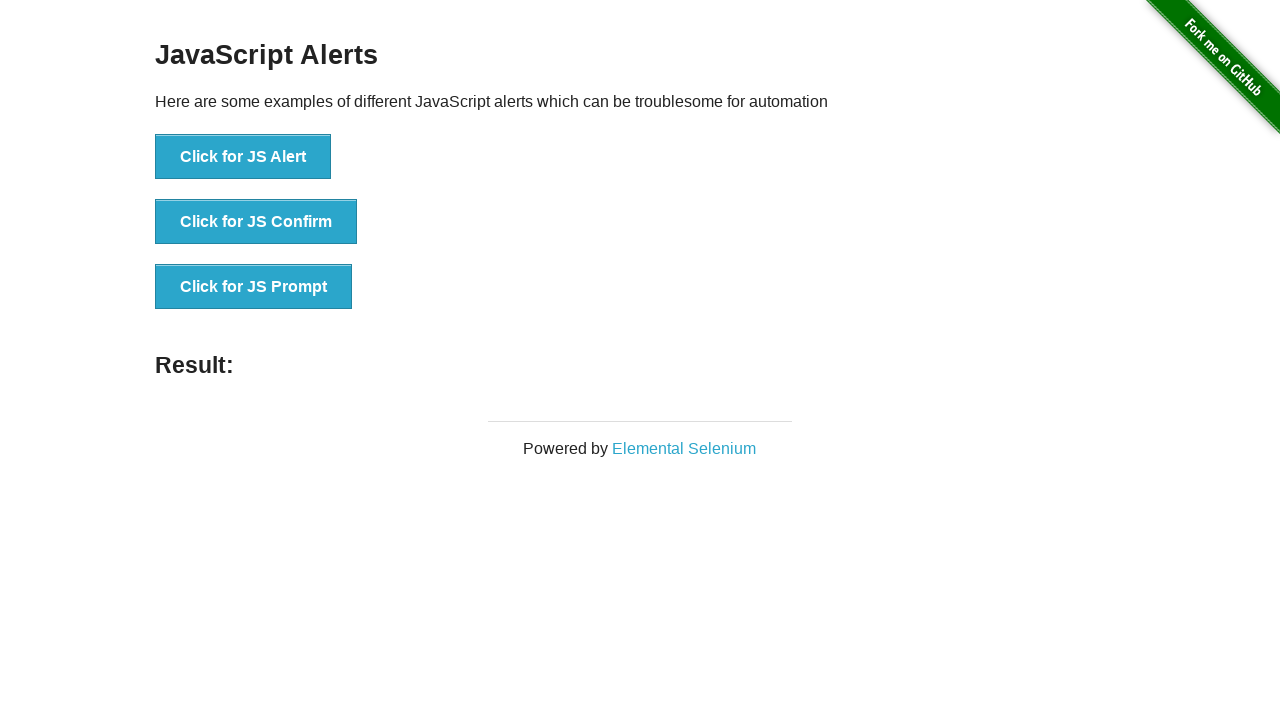

Set up dialog handler to accept prompt with text 'TestUser123'
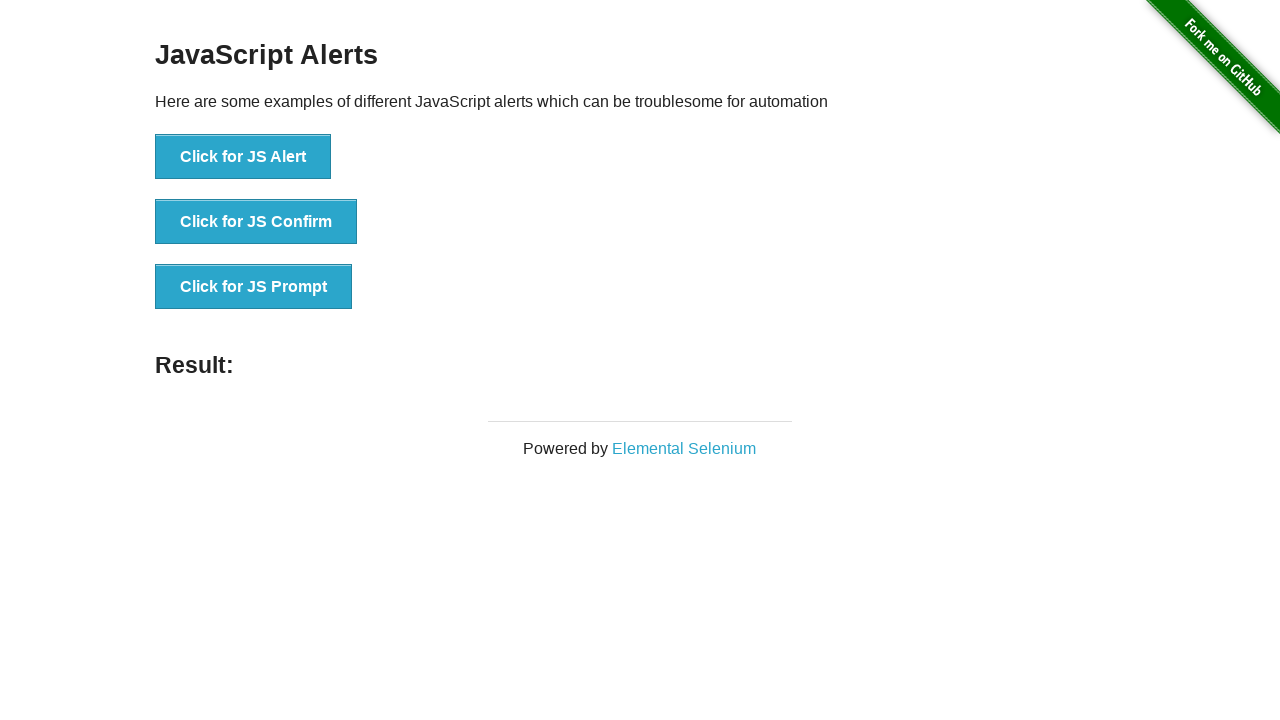

Clicked the third button to trigger JavaScript prompt dialog at (254, 287) on xpath=//button[@onclick='jsPrompt()']
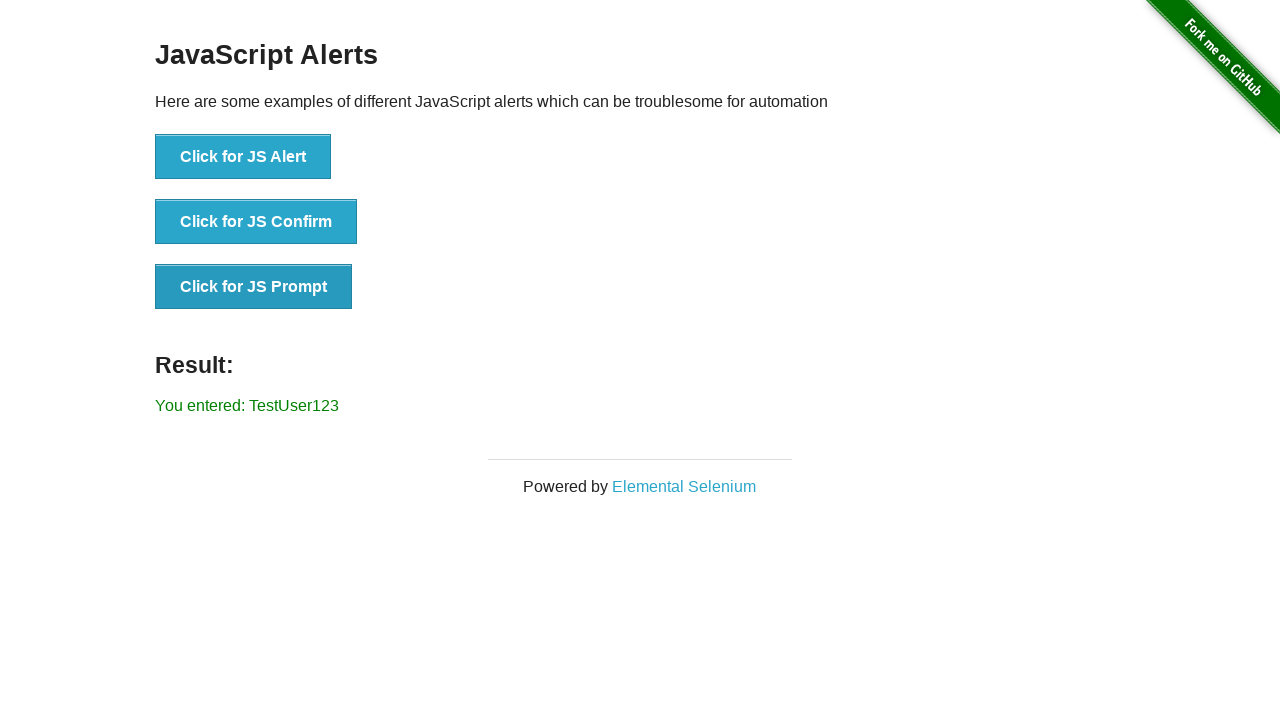

Retrieved result text from the result element
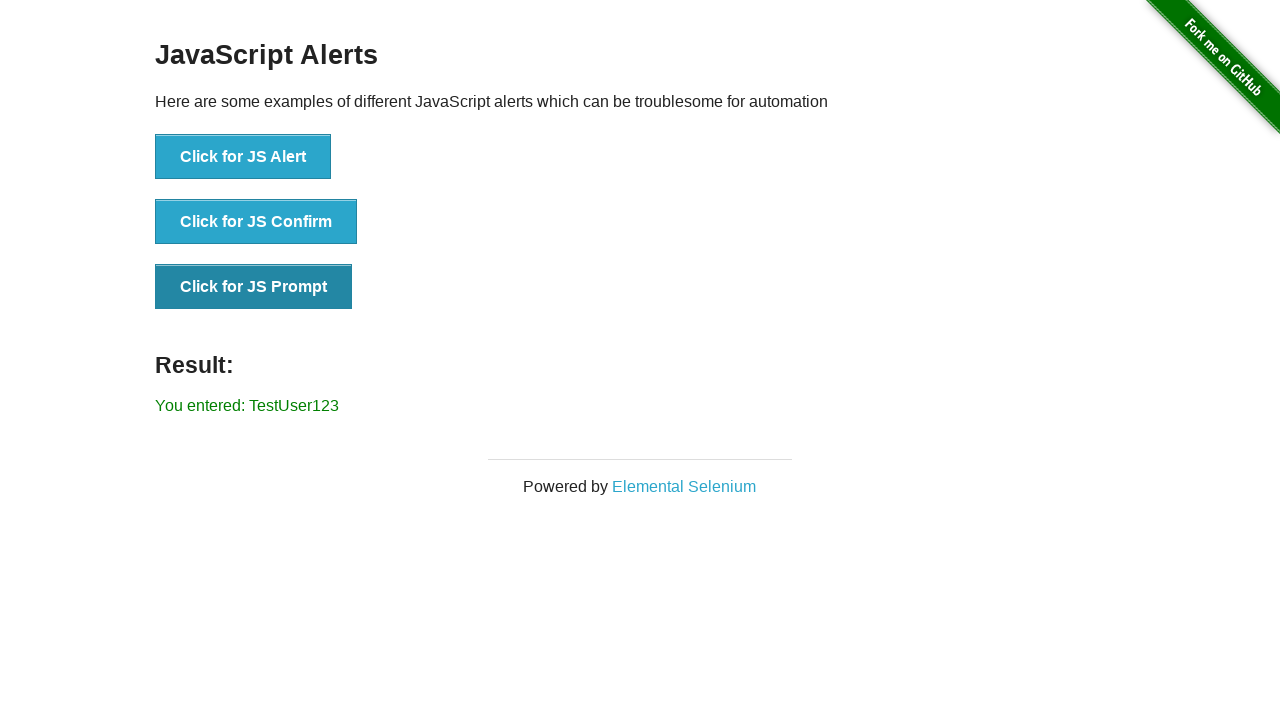

Verified that entered text 'TestUser123' appears in the result
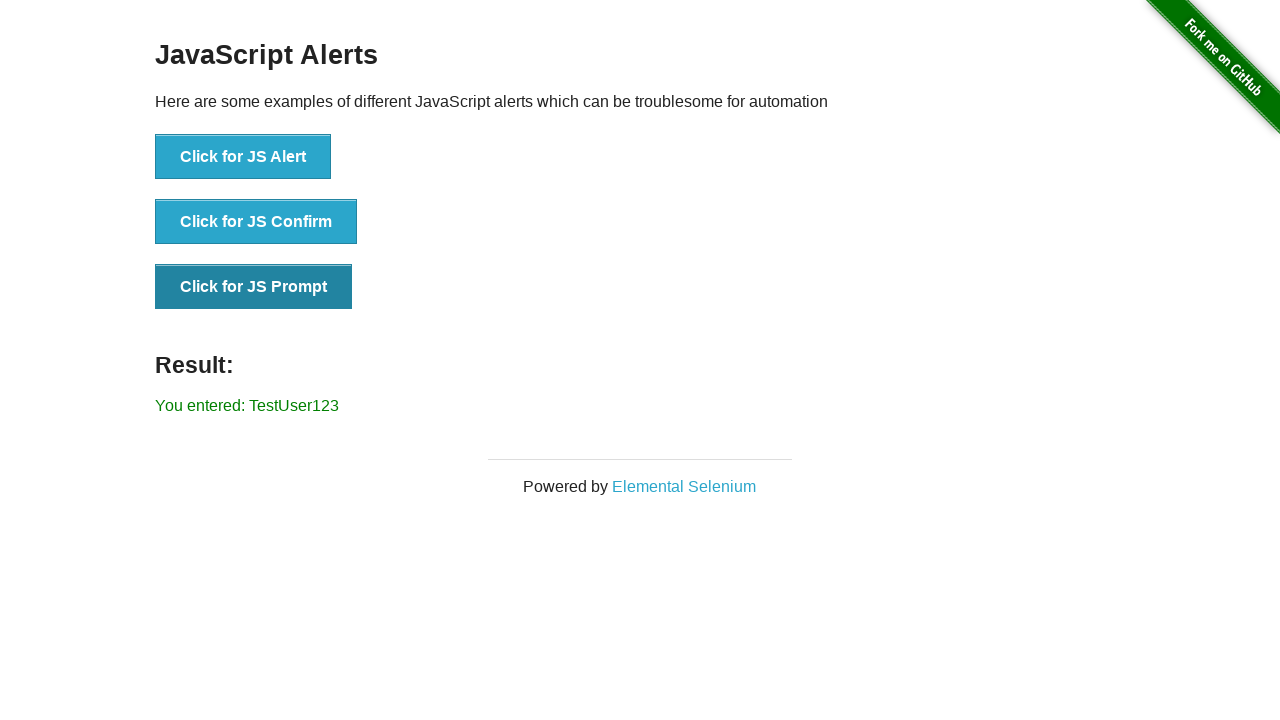

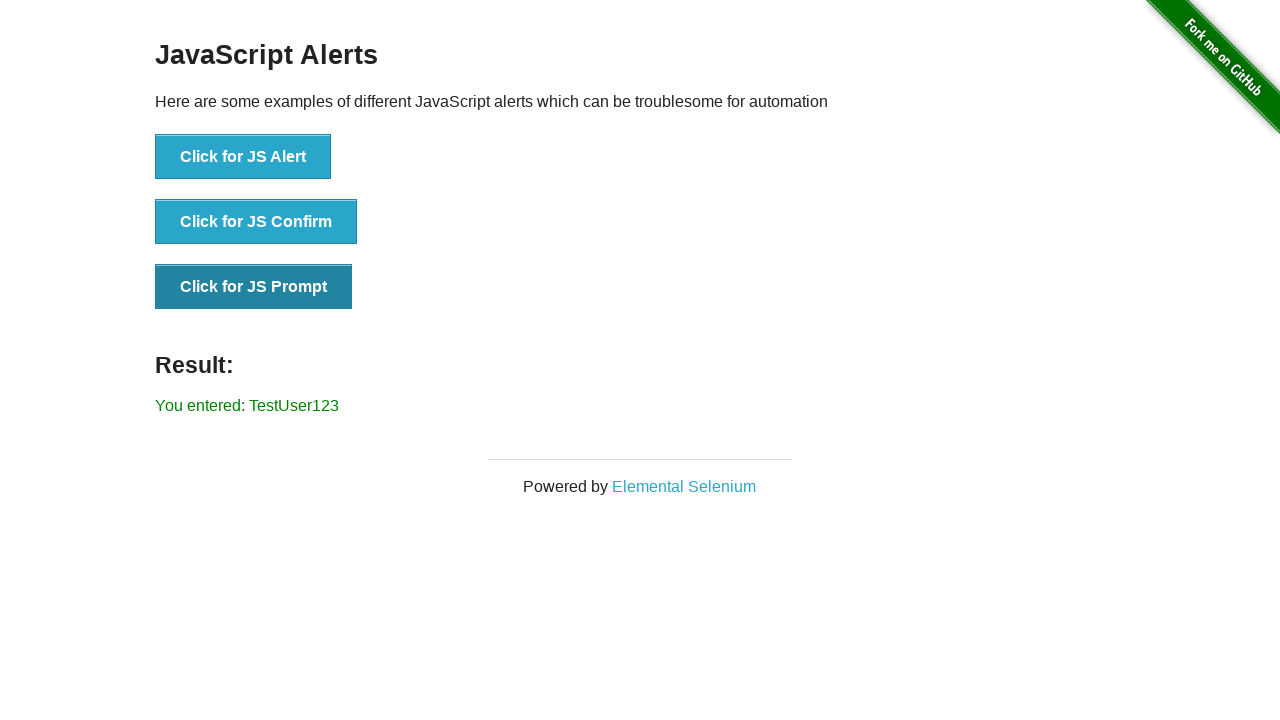